Tests a math puzzle form by reading two numbers from the page, calculating their sum, selecting the result from a dropdown menu, and submitting the form.

Starting URL: http://suninjuly.github.io/selects2.html

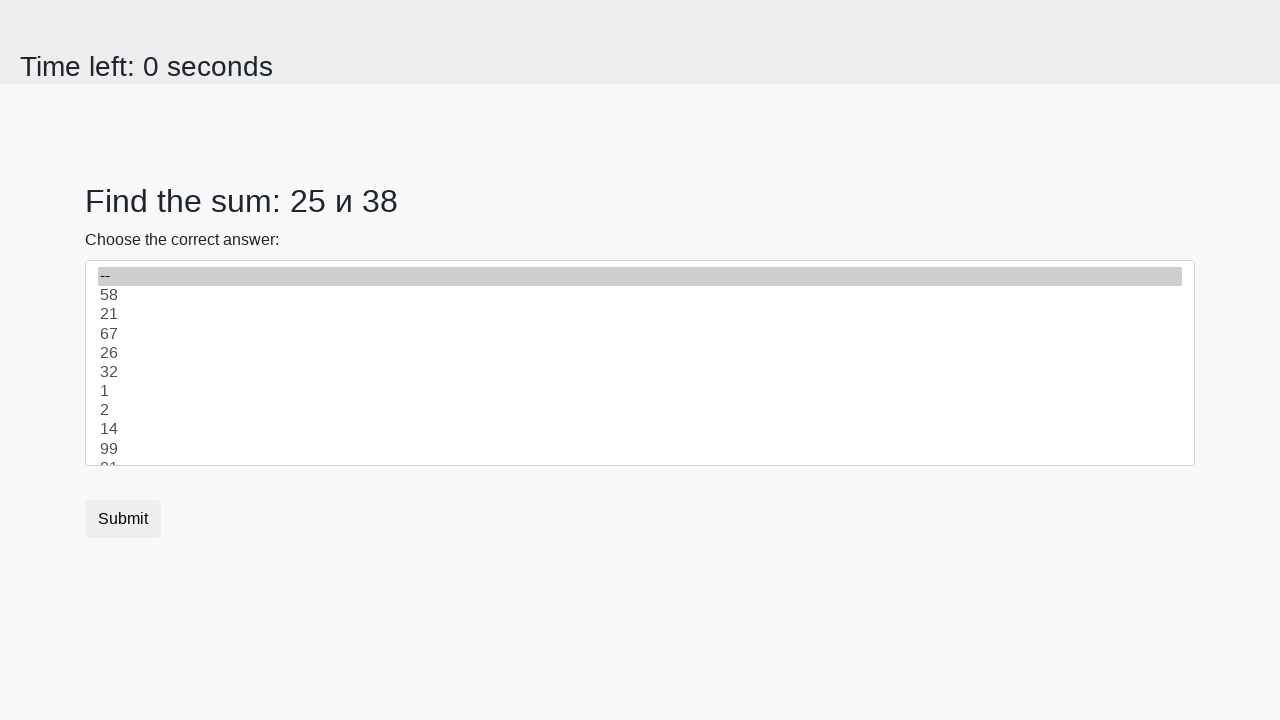

Read first number from page element #num1
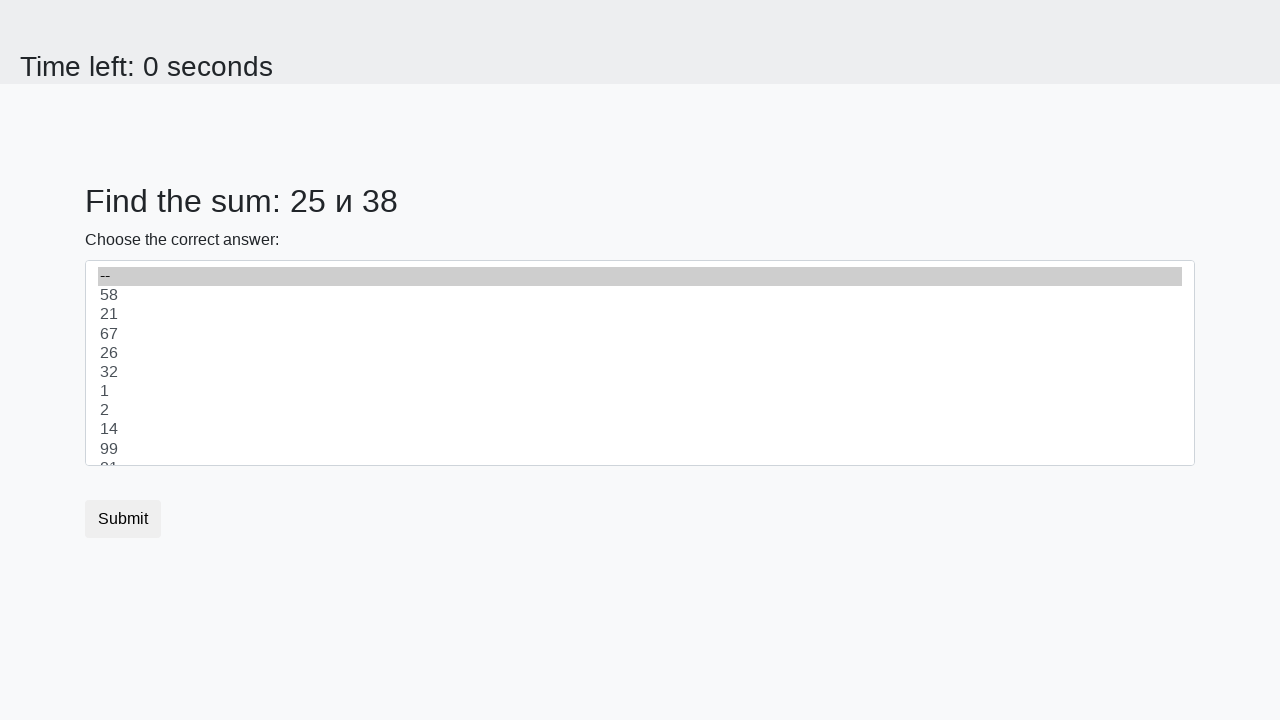

Converted first number text to integer
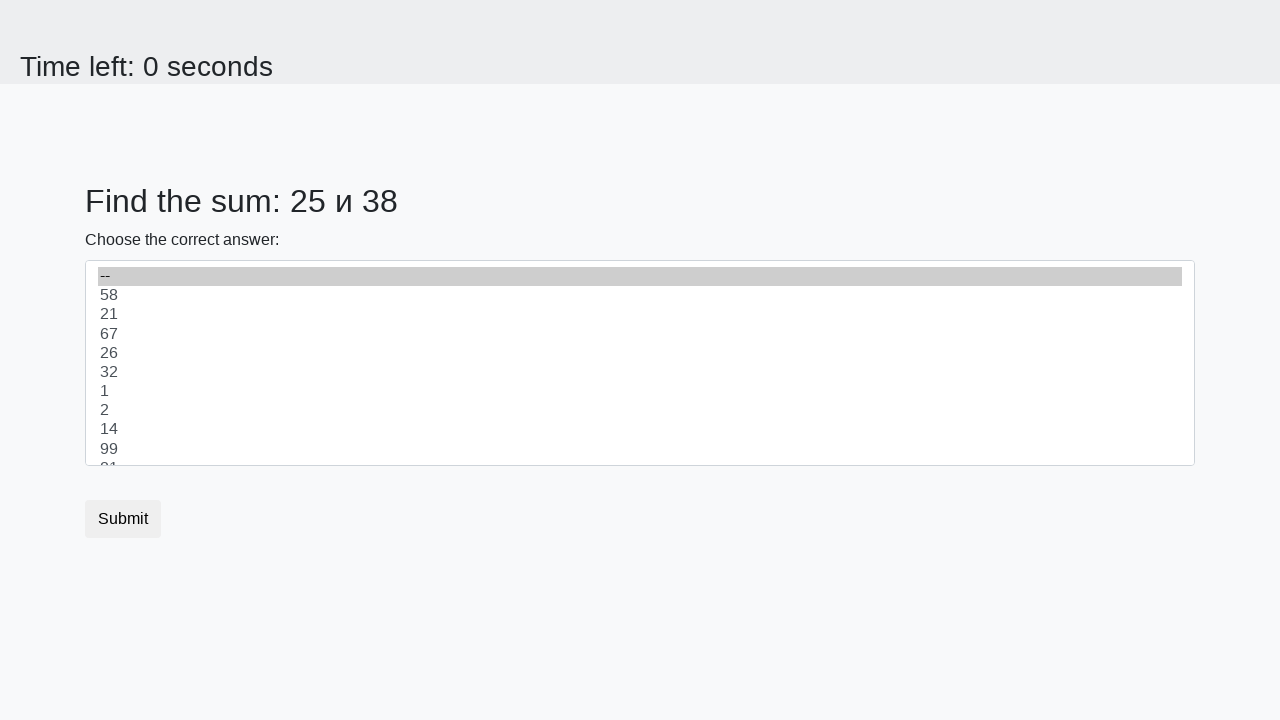

Read second number from page element #num2
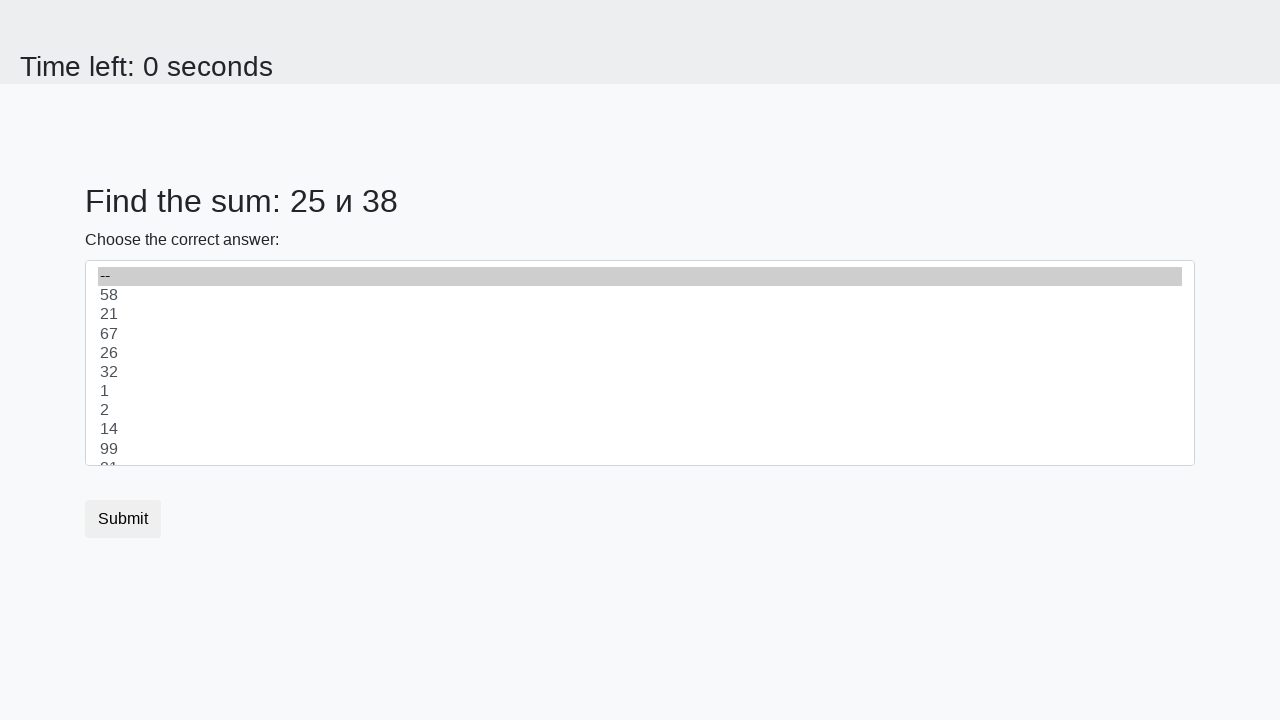

Converted second number text to integer
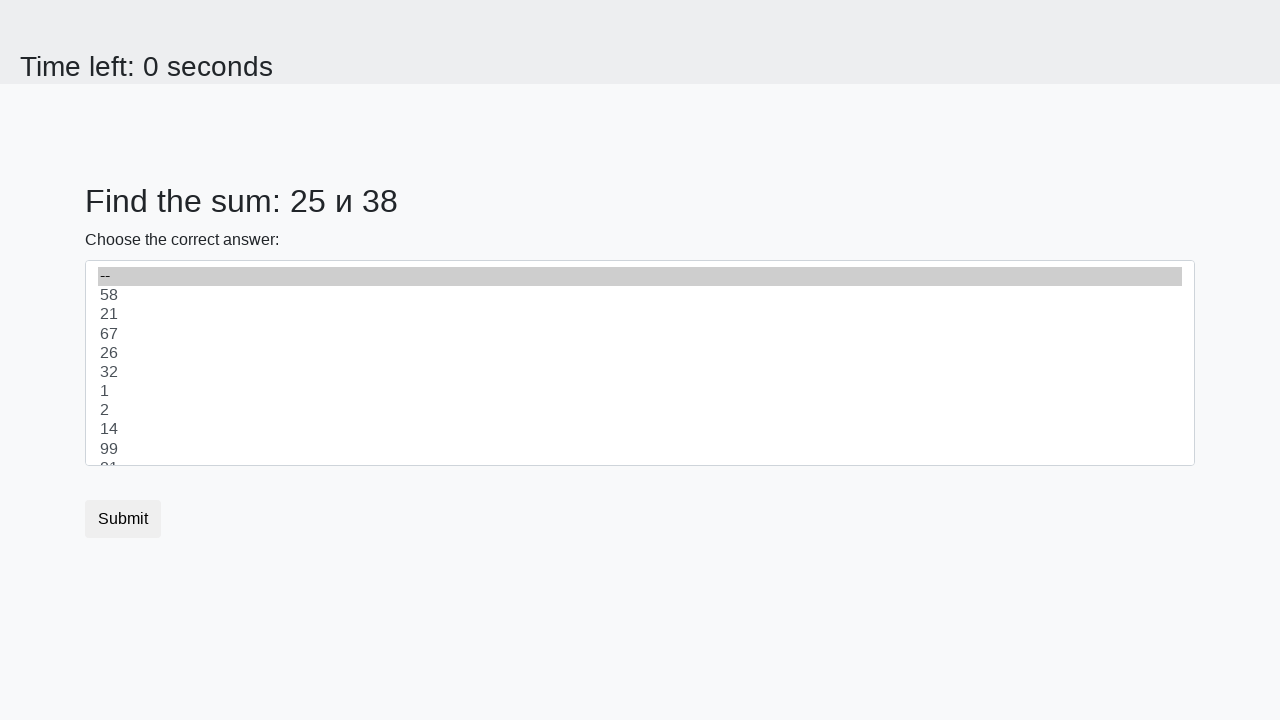

Calculated sum of 25 + 38 = 63
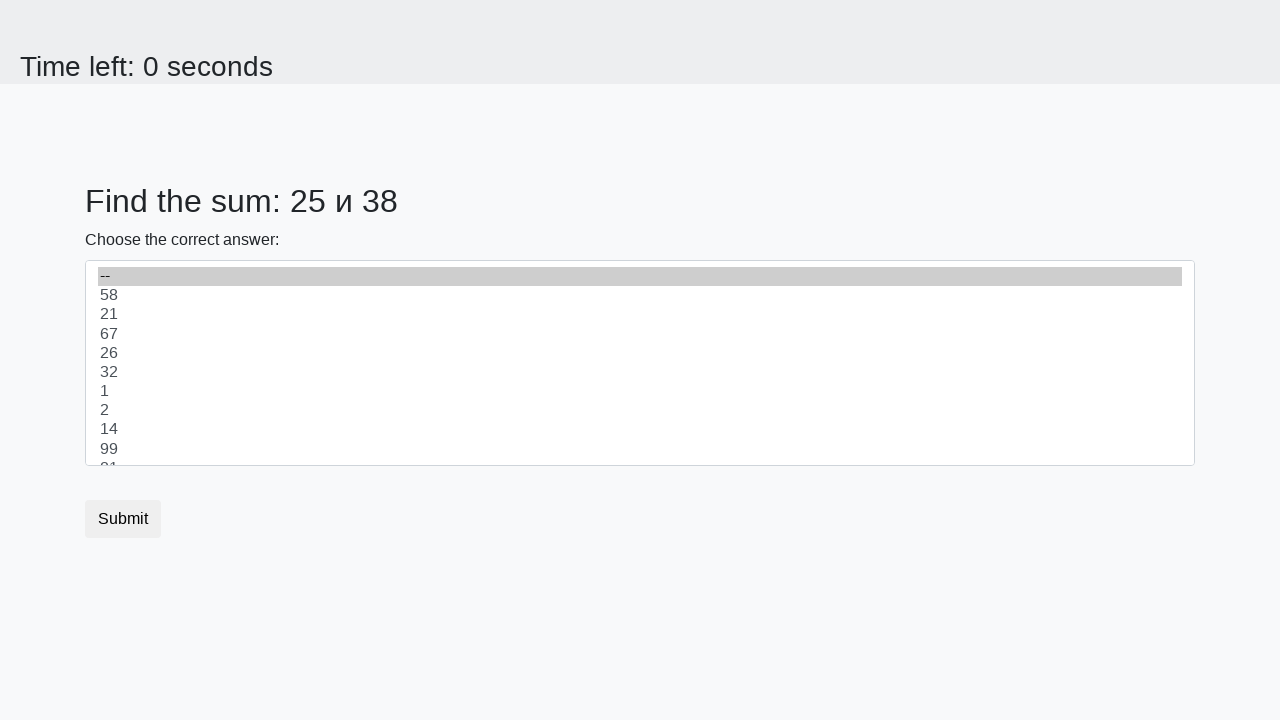

Selected 63 from dropdown menu on #dropdown
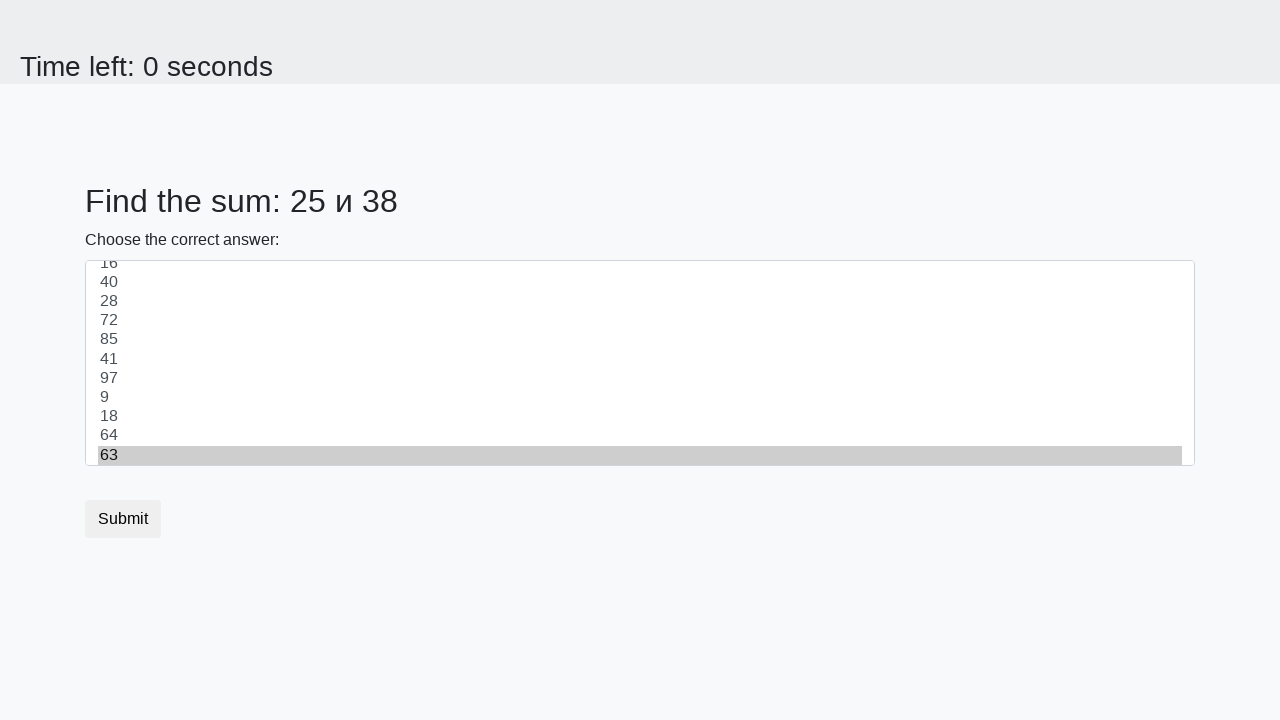

Clicked submit button to submit the form at (123, 519) on [type='submit']
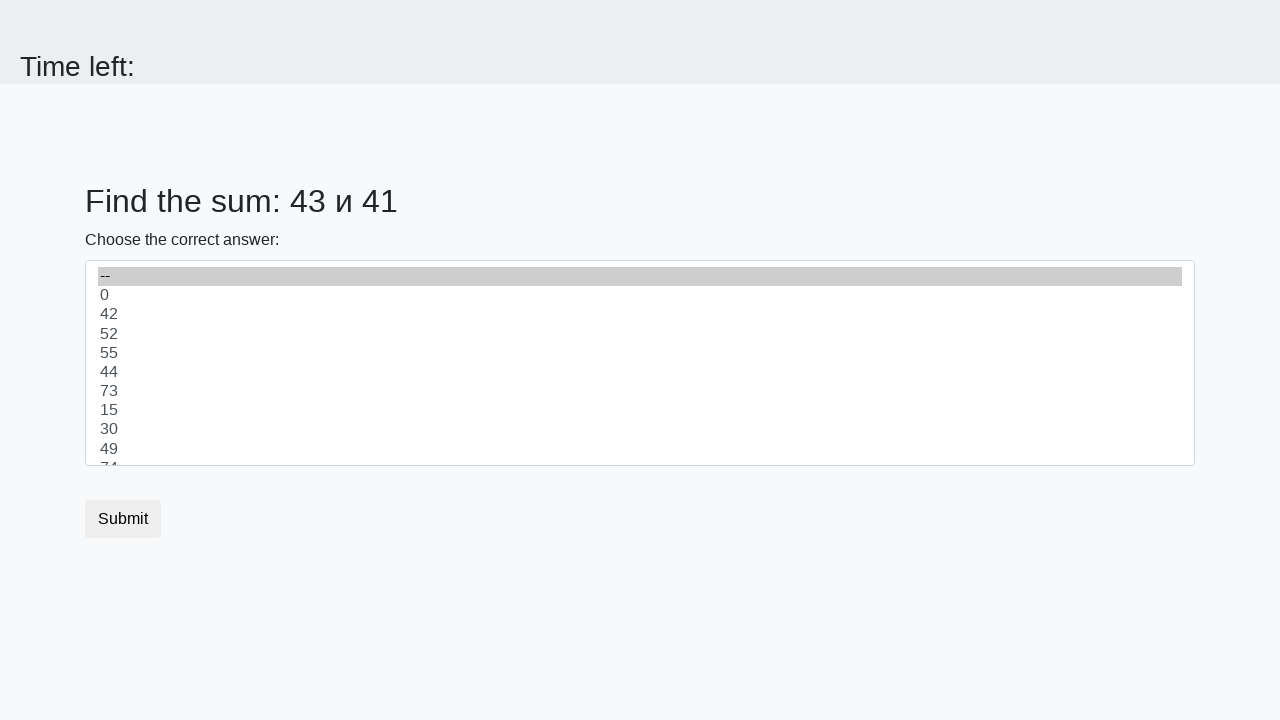

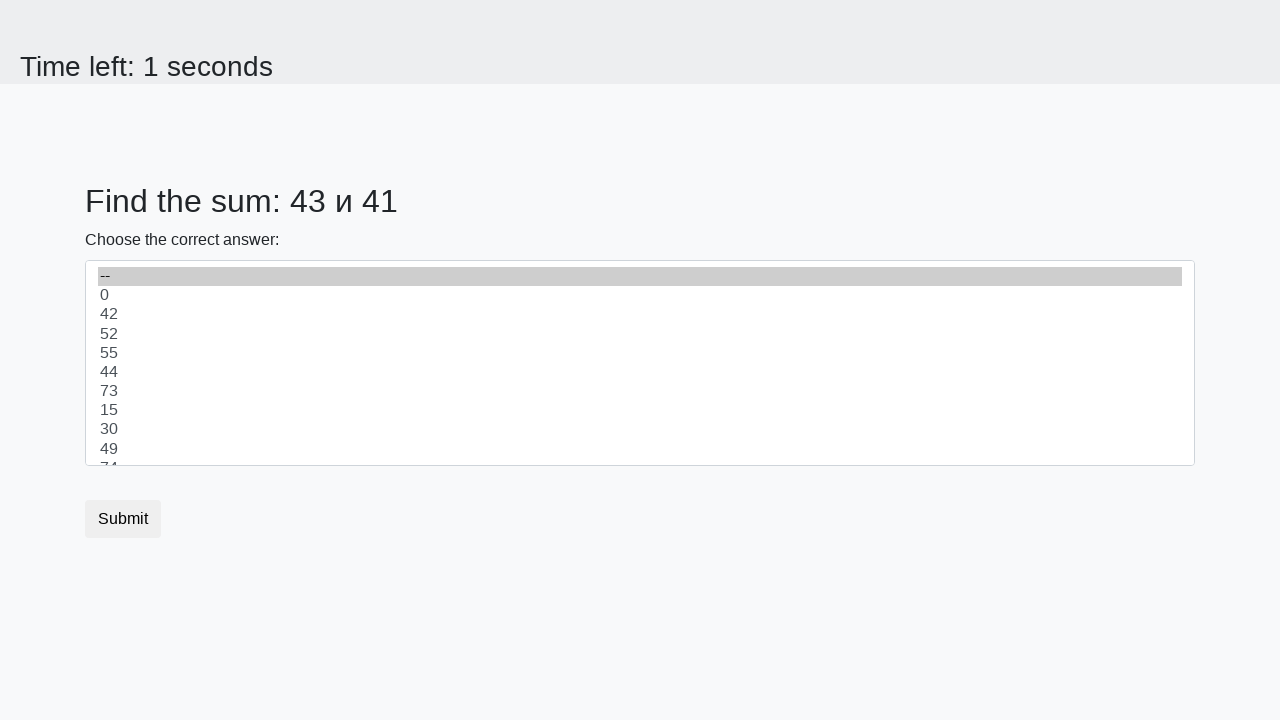